Tests clicking on the Mobile section link and verifies that it becomes active

Starting URL: https://www.telerik.com/support/demos

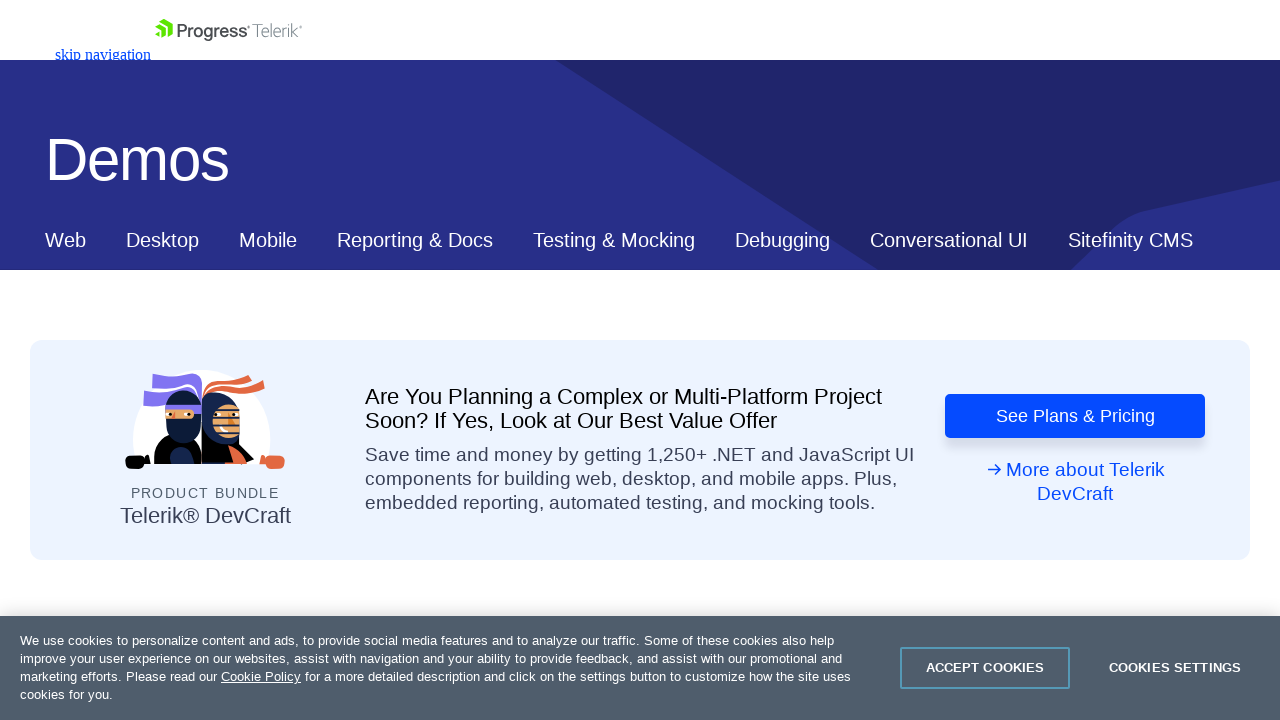

Clicked on Mobile section link at (268, 240) on a[href='#mobile']
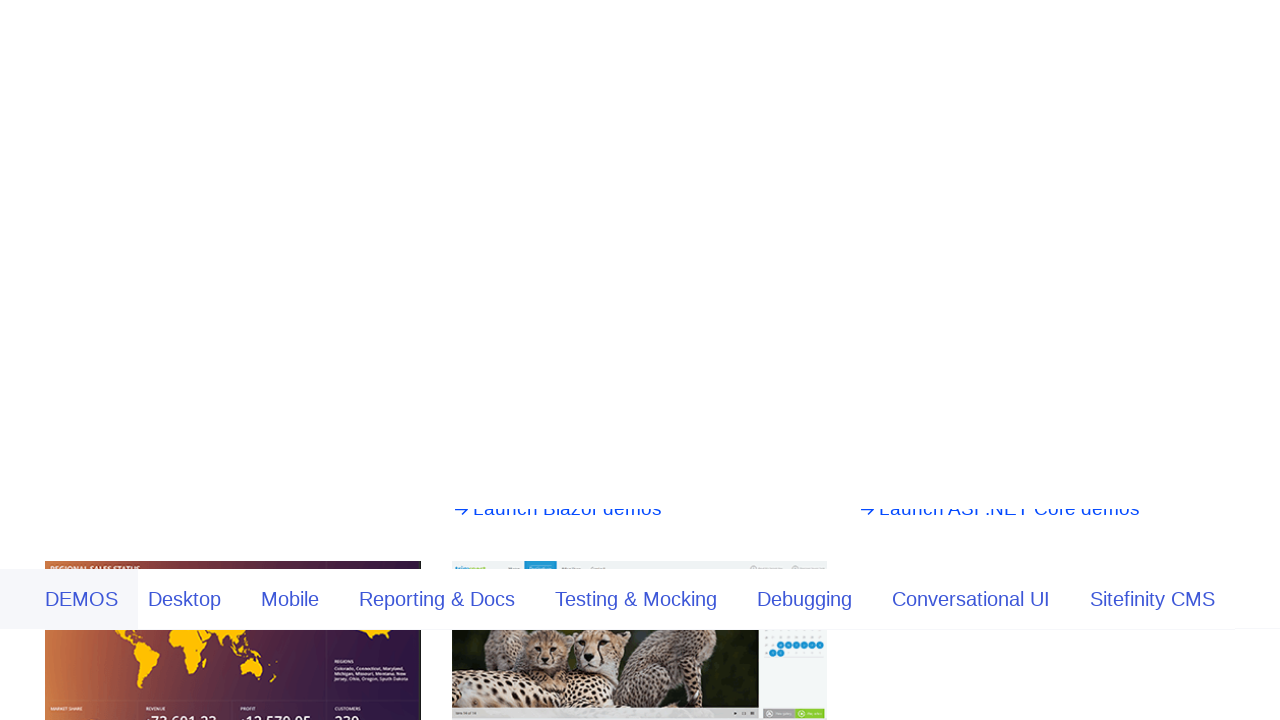

Waited for Mobile section to become active
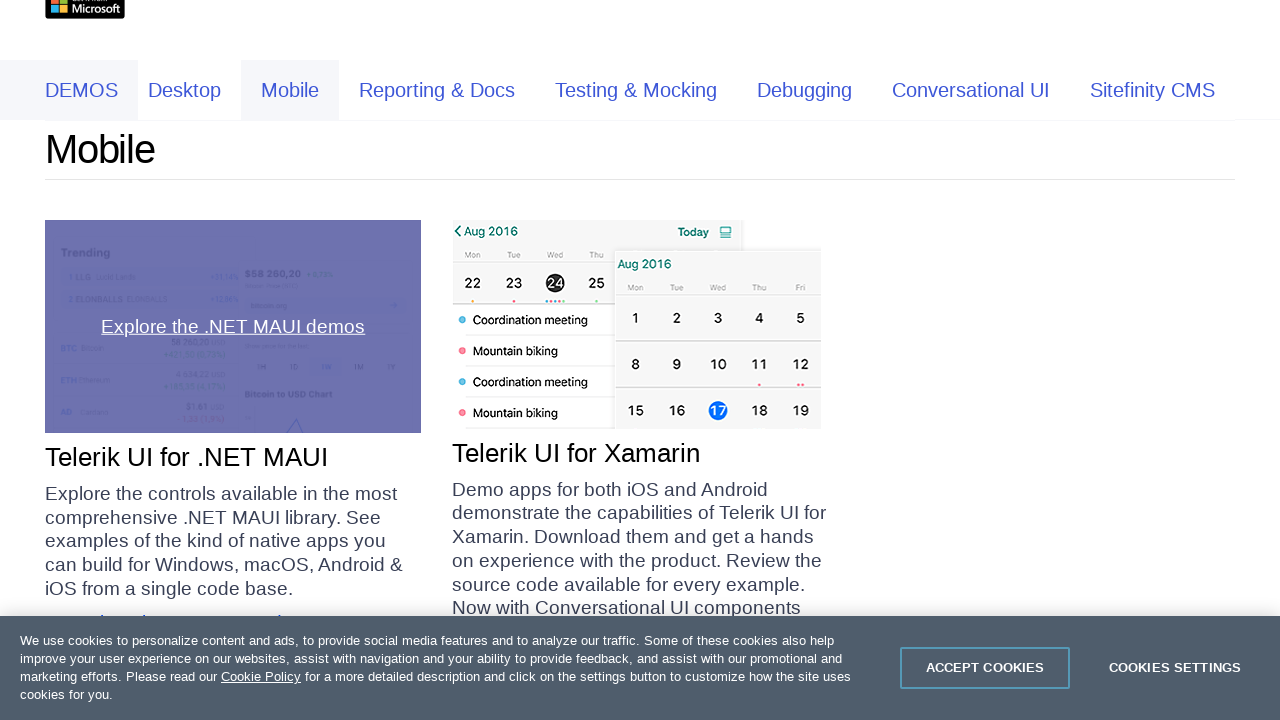

Located Mobile section button element
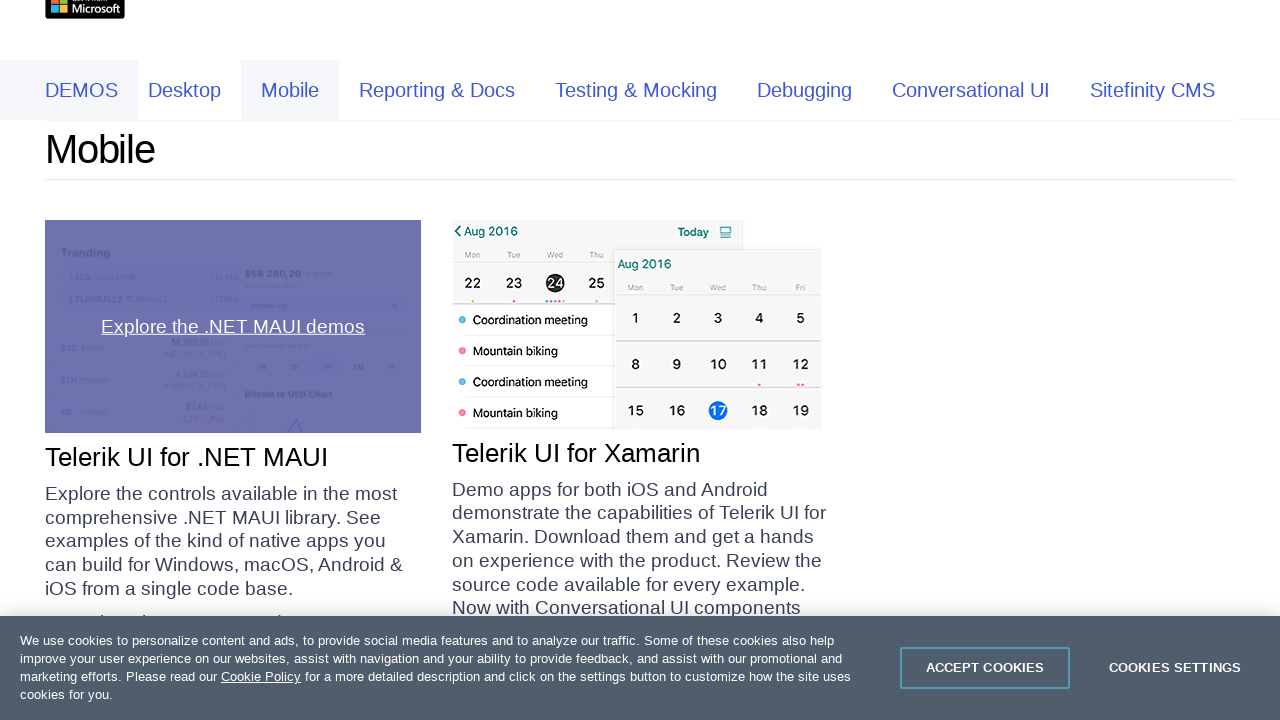

Verified Mobile button has 'is-active' class
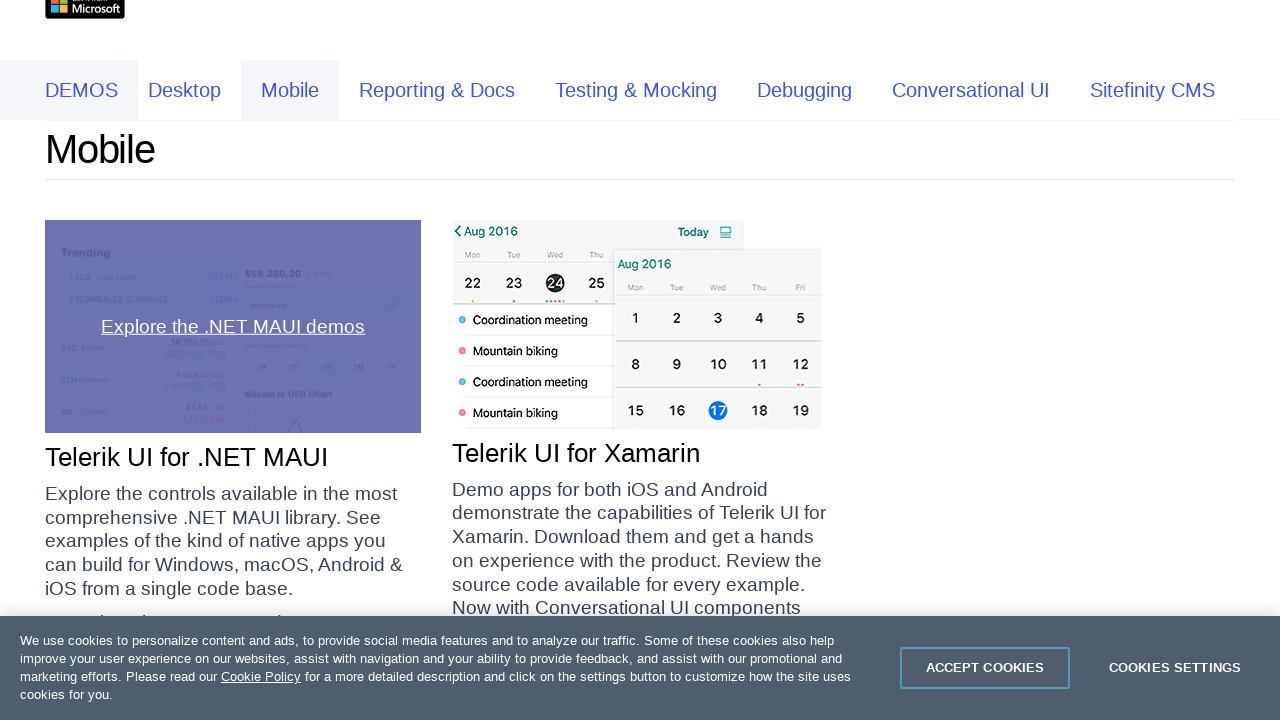

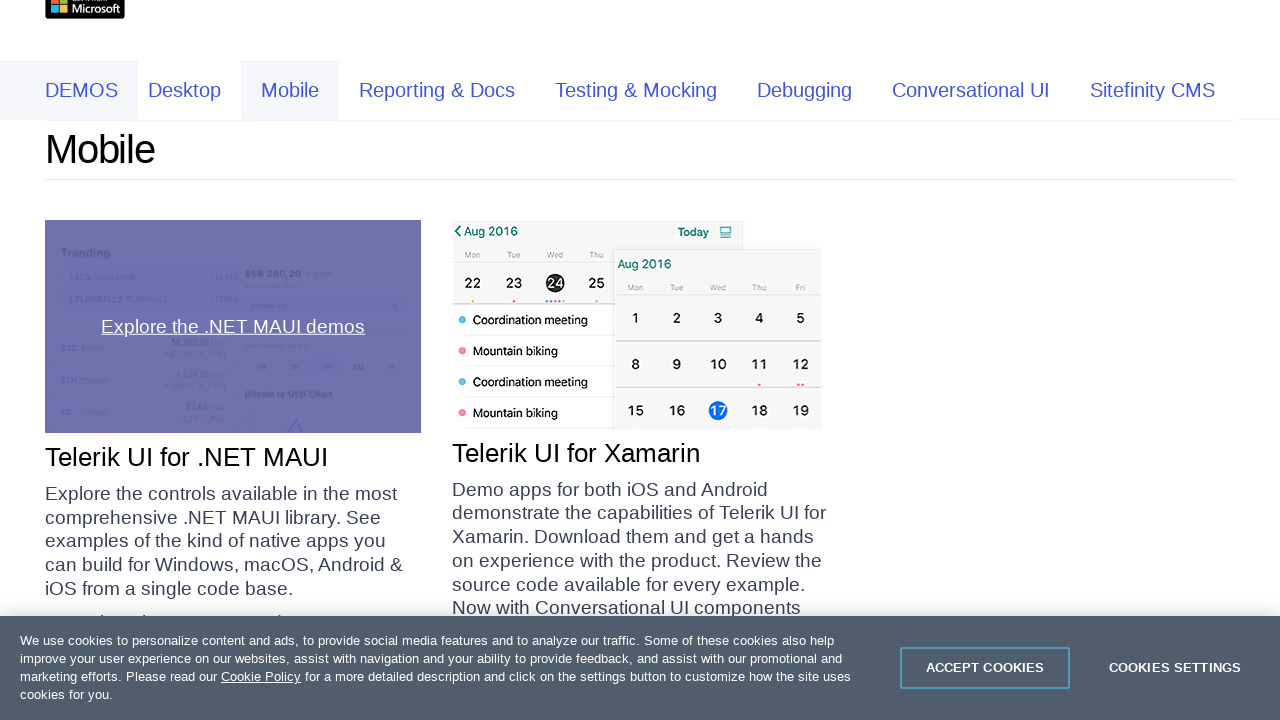